Navigates to the Time and Date world clock page and verifies that the table containing world clock information is loaded and visible.

Starting URL: https://www.timeanddate.com/worldclock/

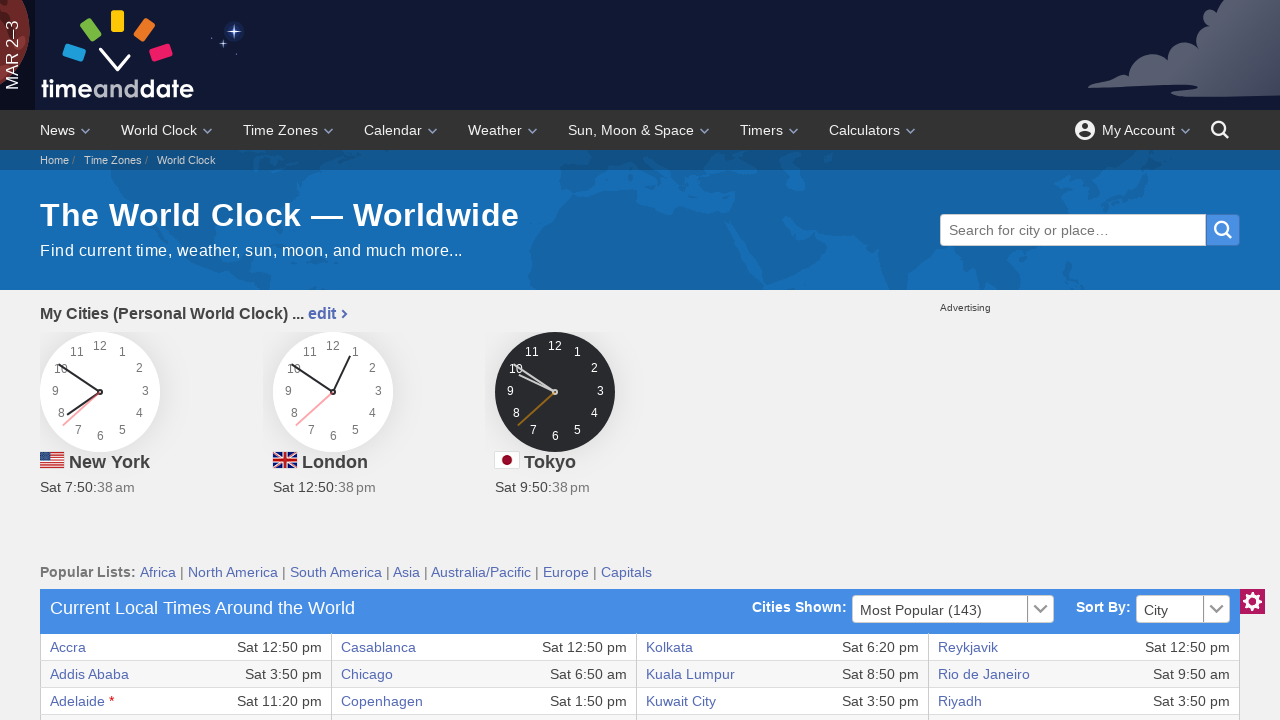

World clock table first cell loaded
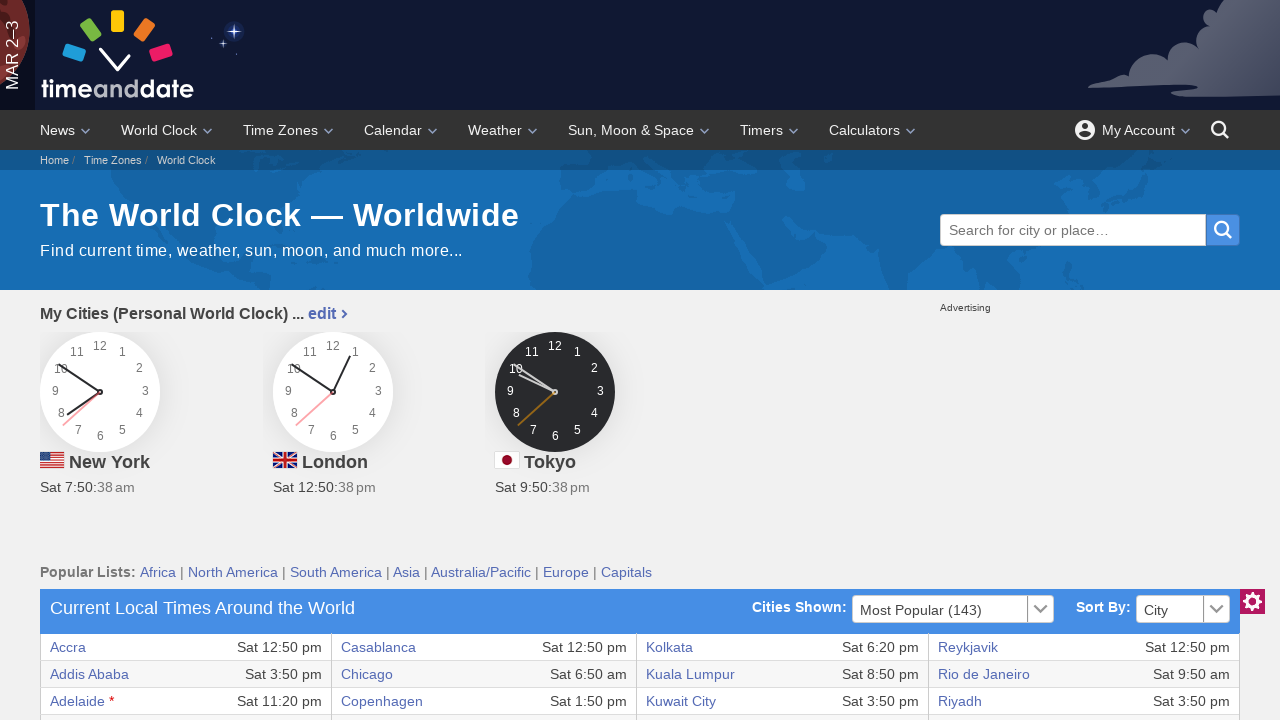

World clock table rows verified as present and visible
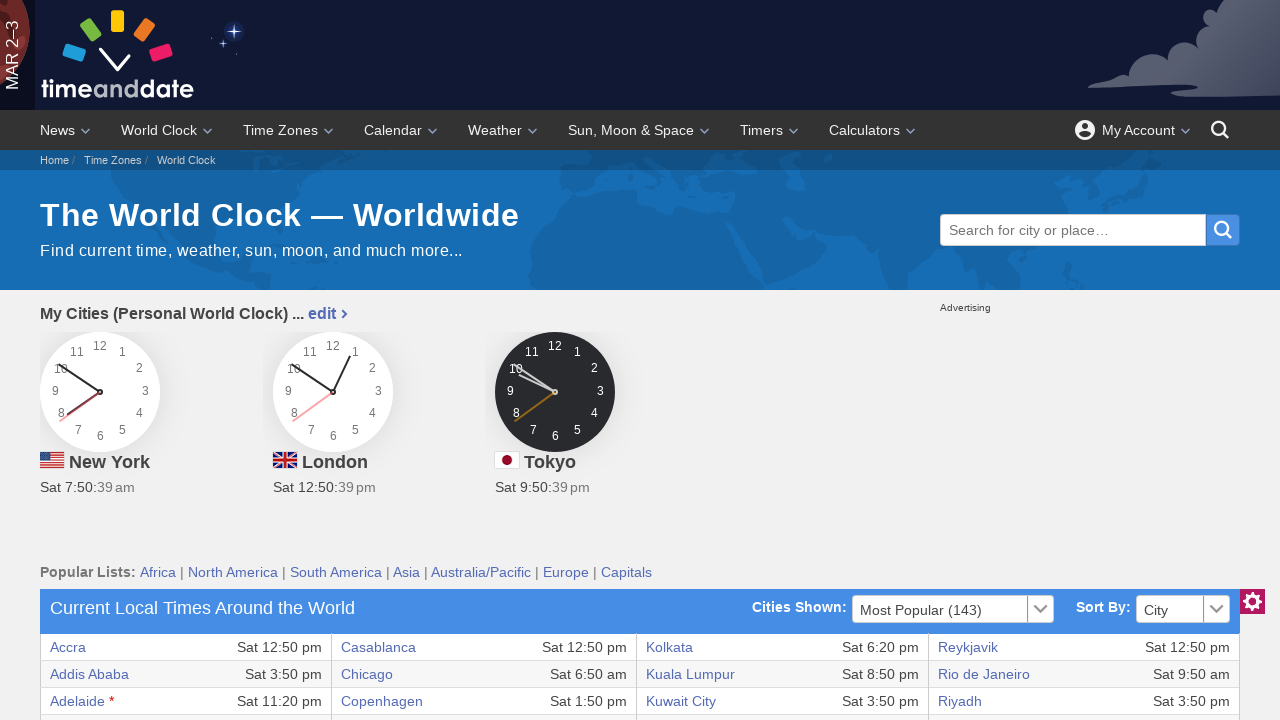

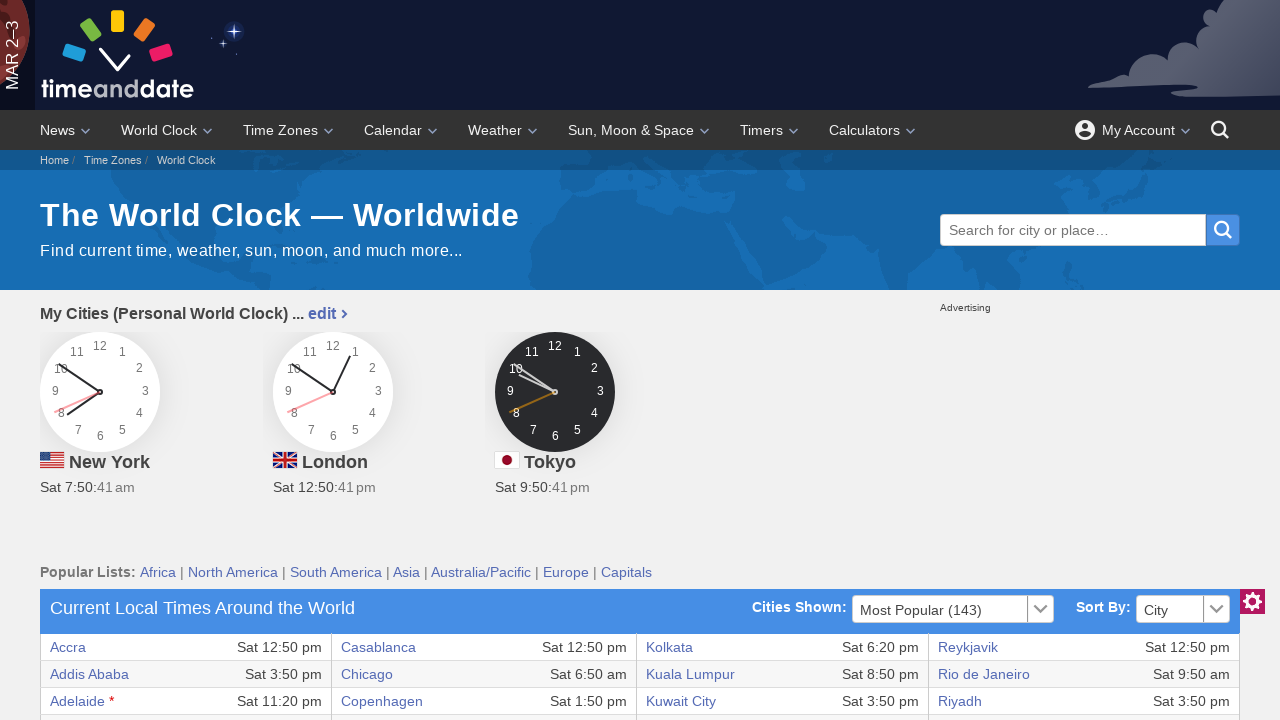